Tests that clicking the JS Confirm button and dismissing the alert displays the correct cancellation message

Starting URL: https://the-internet.herokuapp.com/javascript_alerts

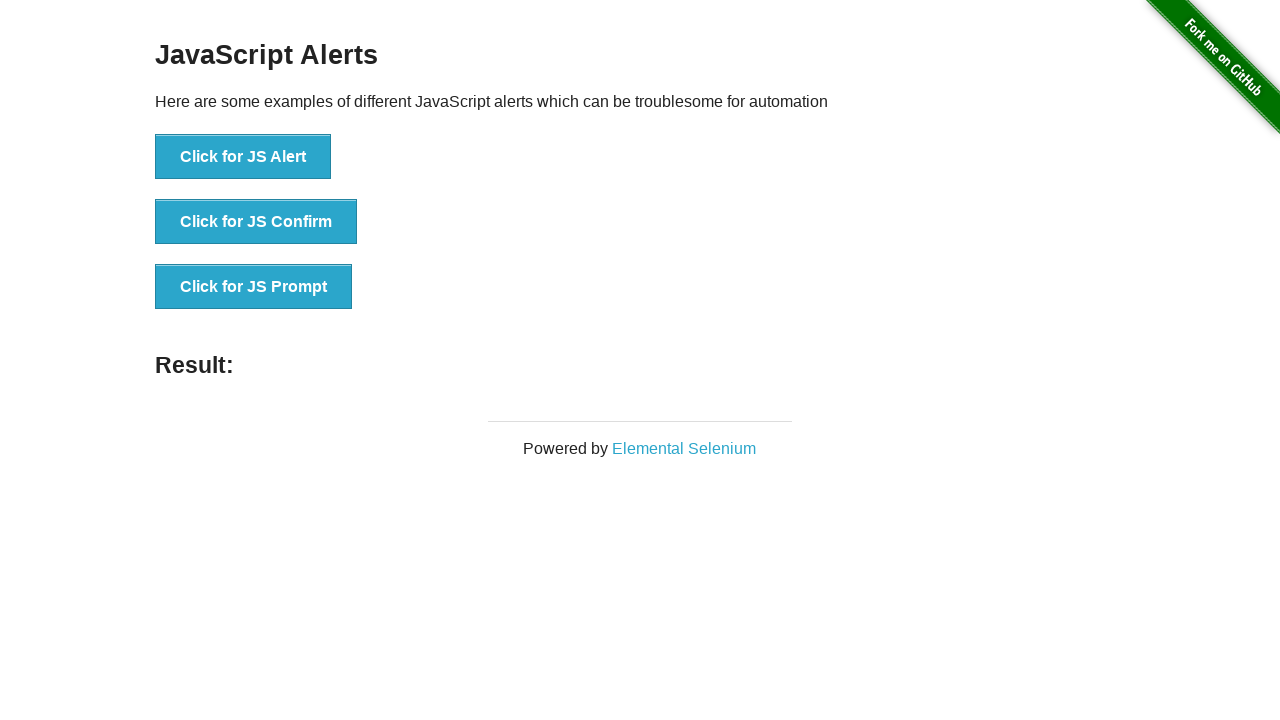

Set up dialog handler to dismiss alerts
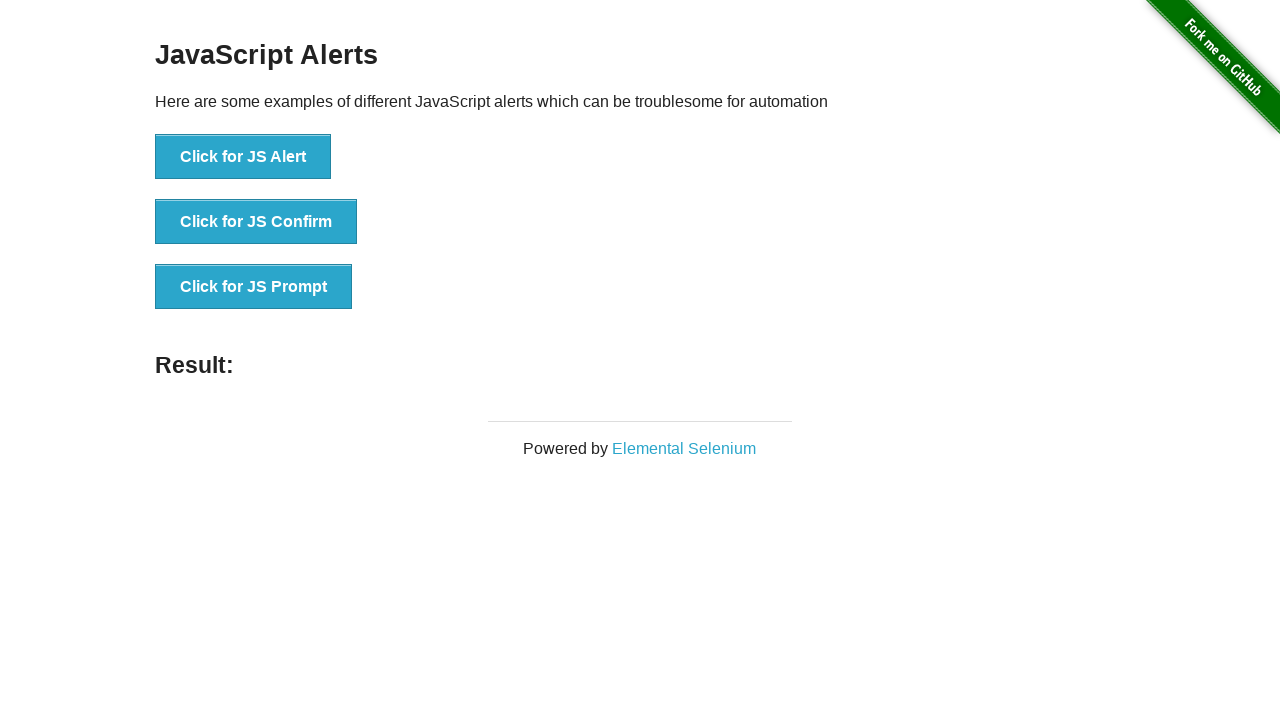

Clicked the JS Confirm button to trigger alert at (256, 222) on button[onclick*='jsConfirm']
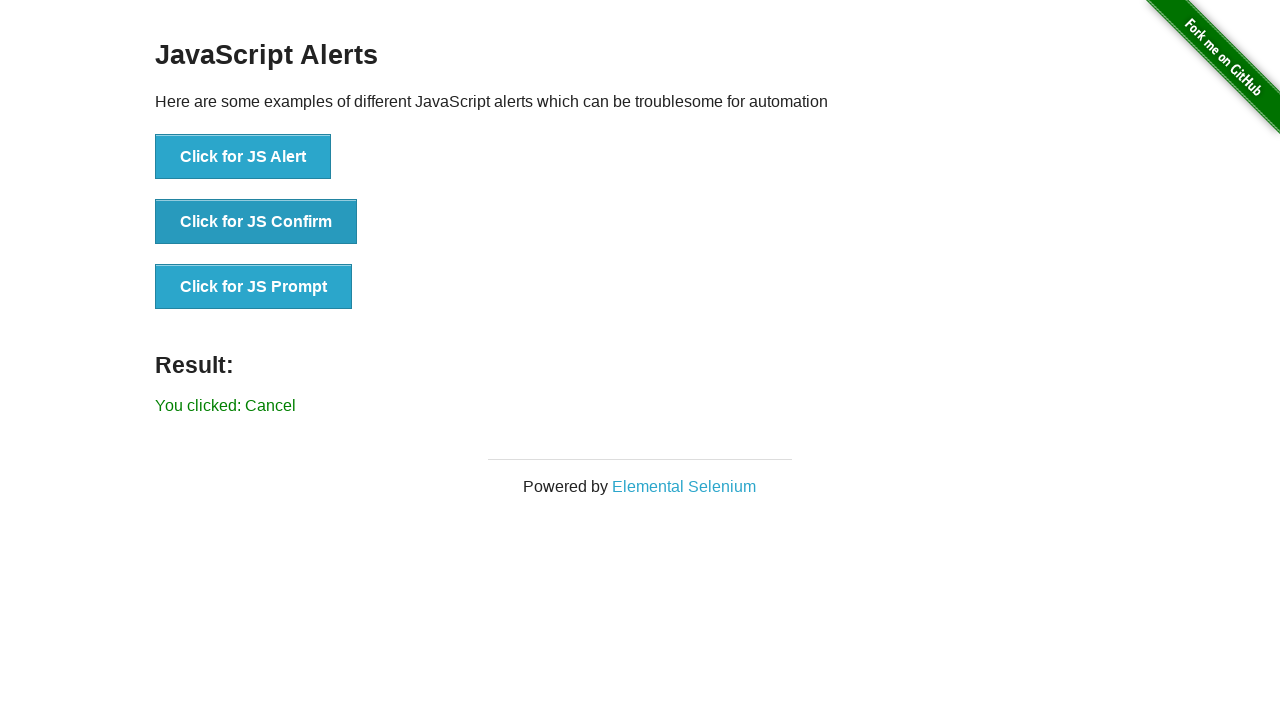

Result message appeared after dismissing the confirm alert
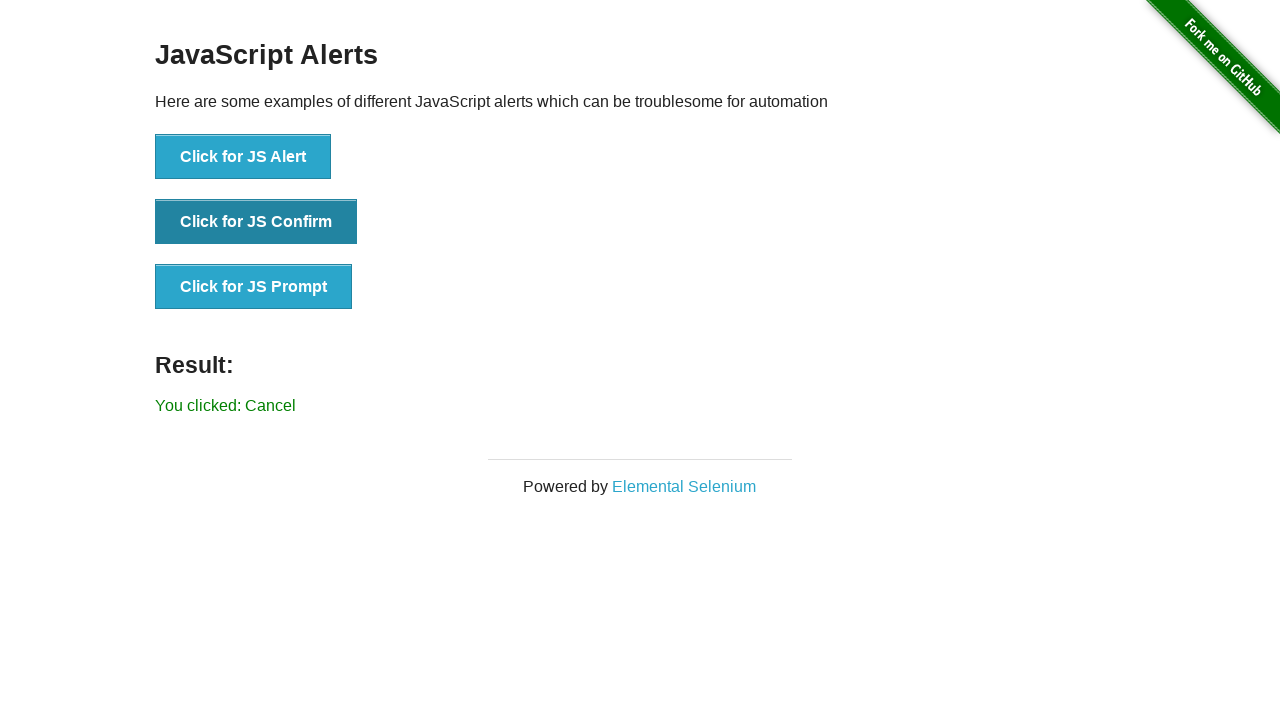

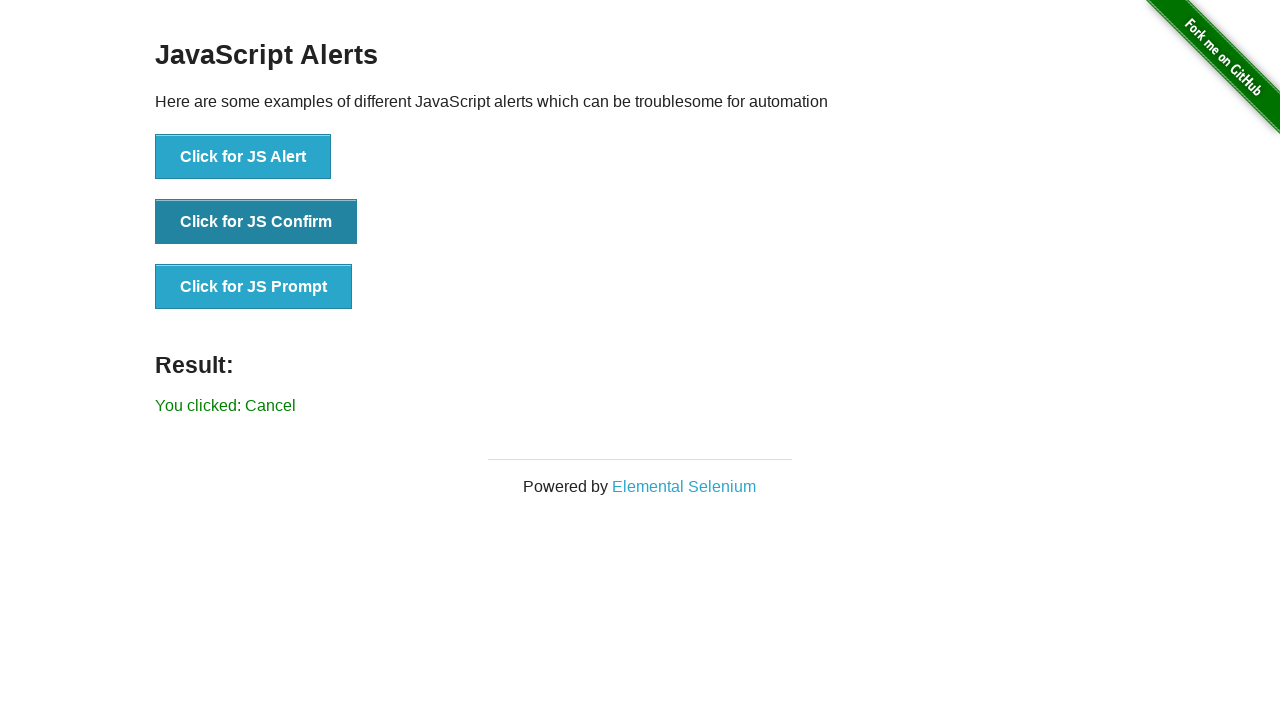